Tests an e-commerce vegetable shop by adding specific items (Brocolli, Cucumber, Beetroot, Tomato) to cart, proceeding to checkout, and applying a promo code to verify discount functionality.

Starting URL: https://rahulshettyacademy.com/seleniumPractise/#/

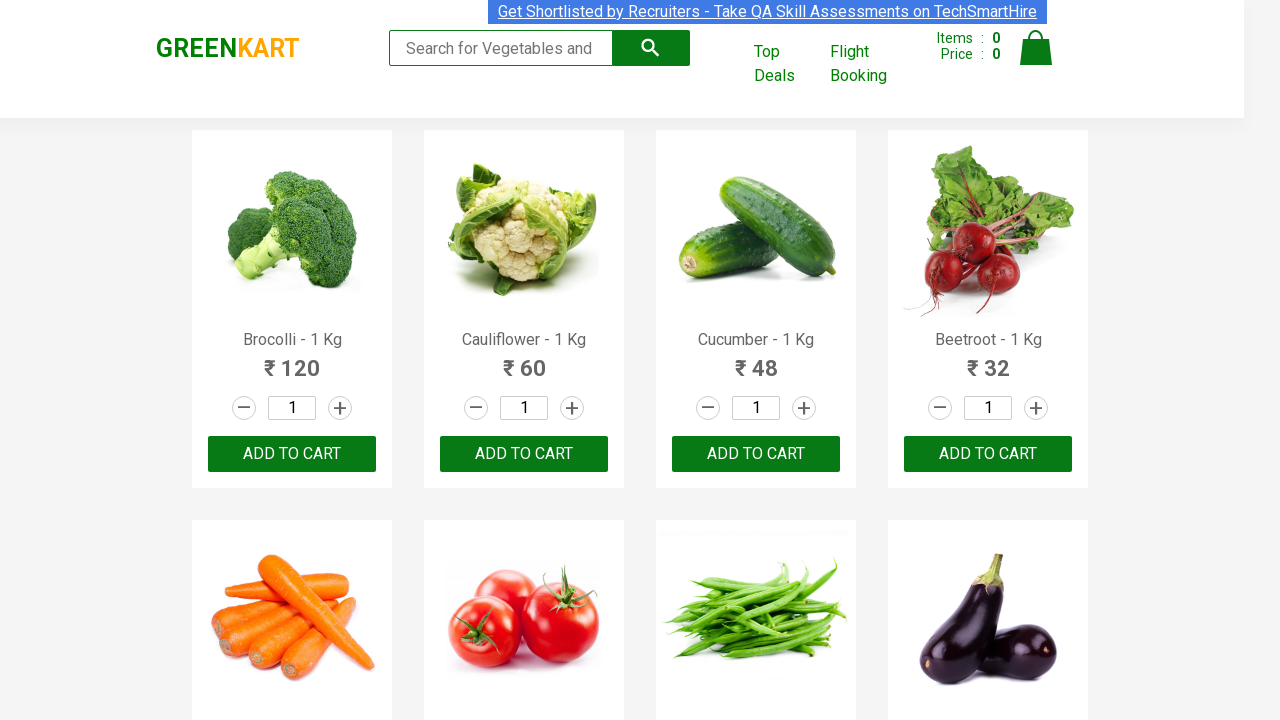

Products loaded - h4.product-name selector appeared
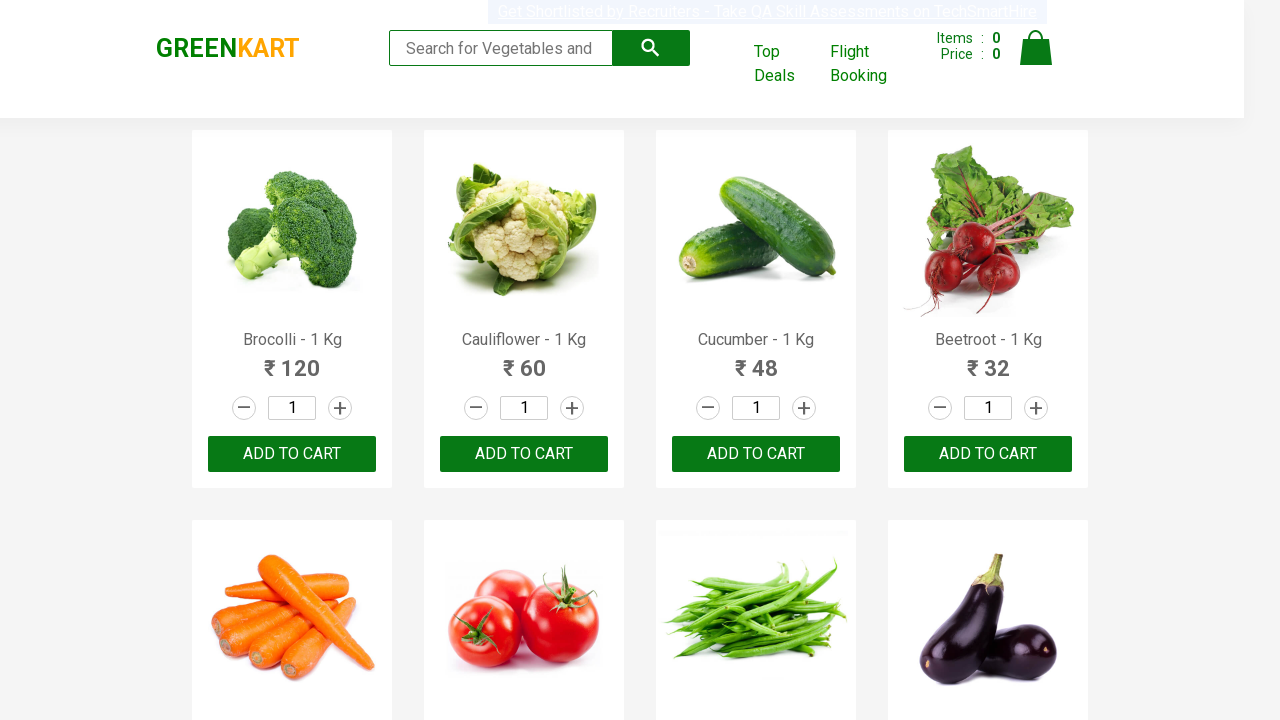

Retrieved all product elements from the page
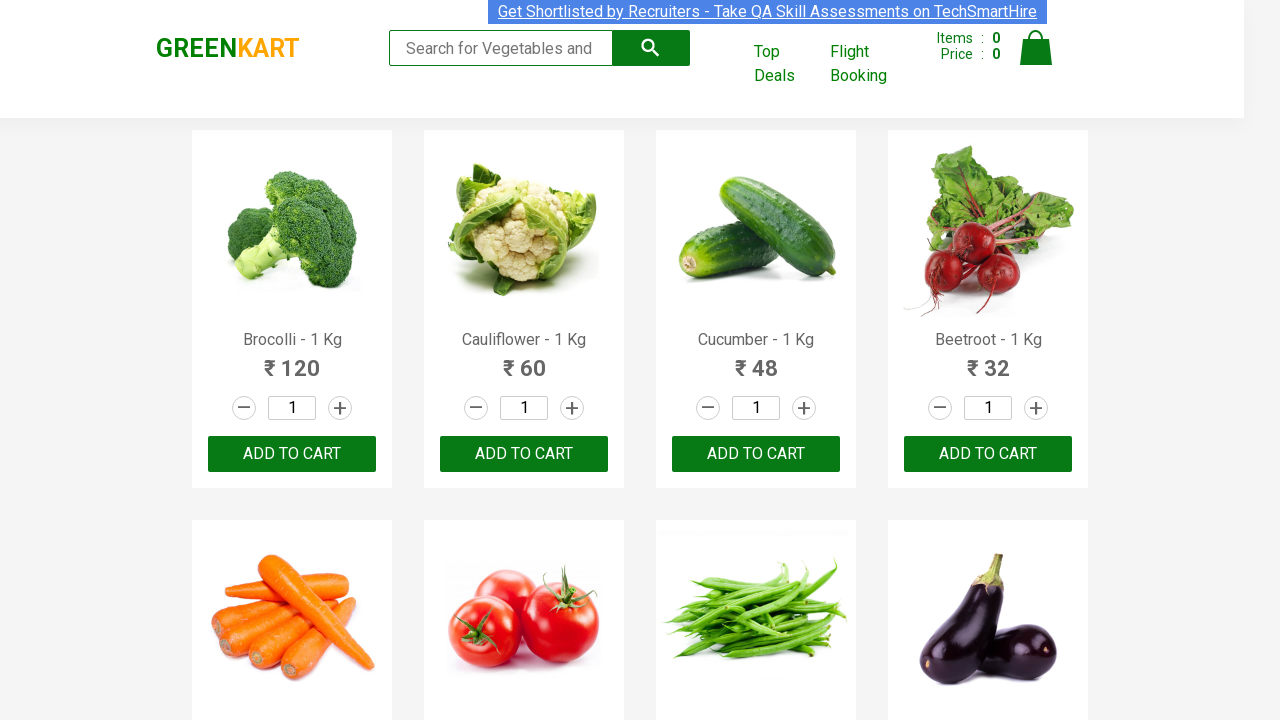

Added Brocolli to cart
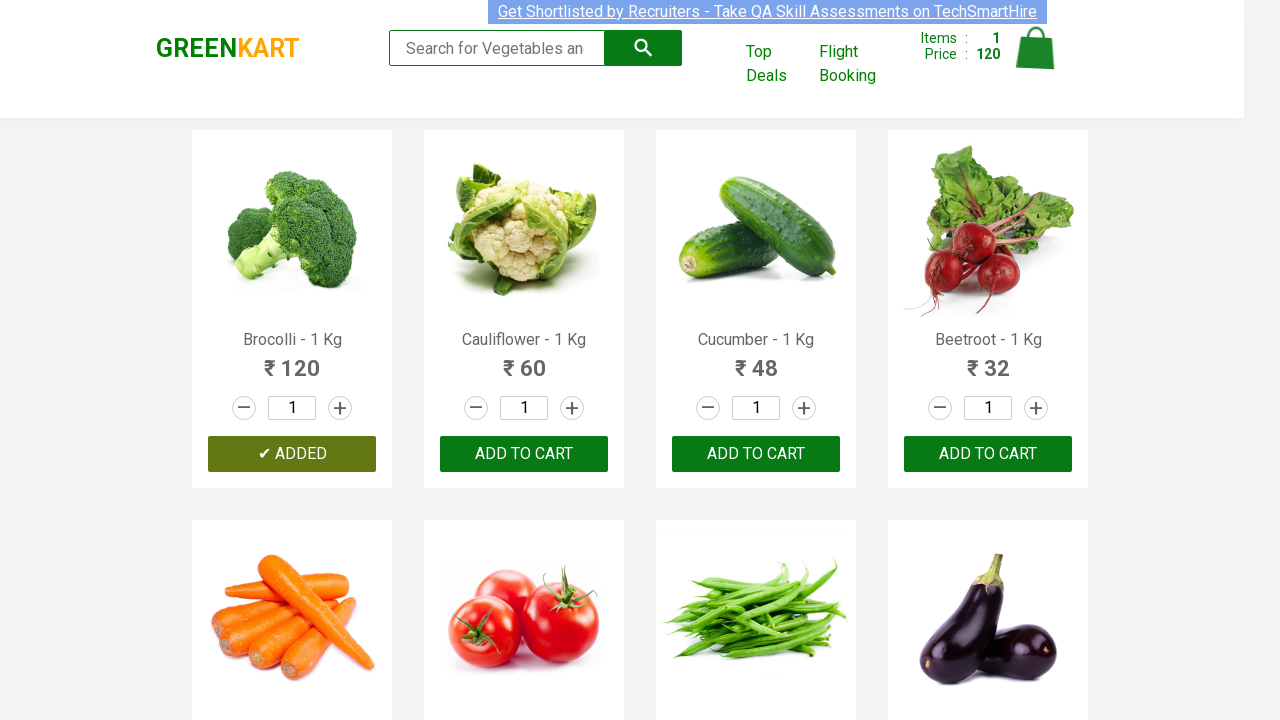

Added Cucumber to cart
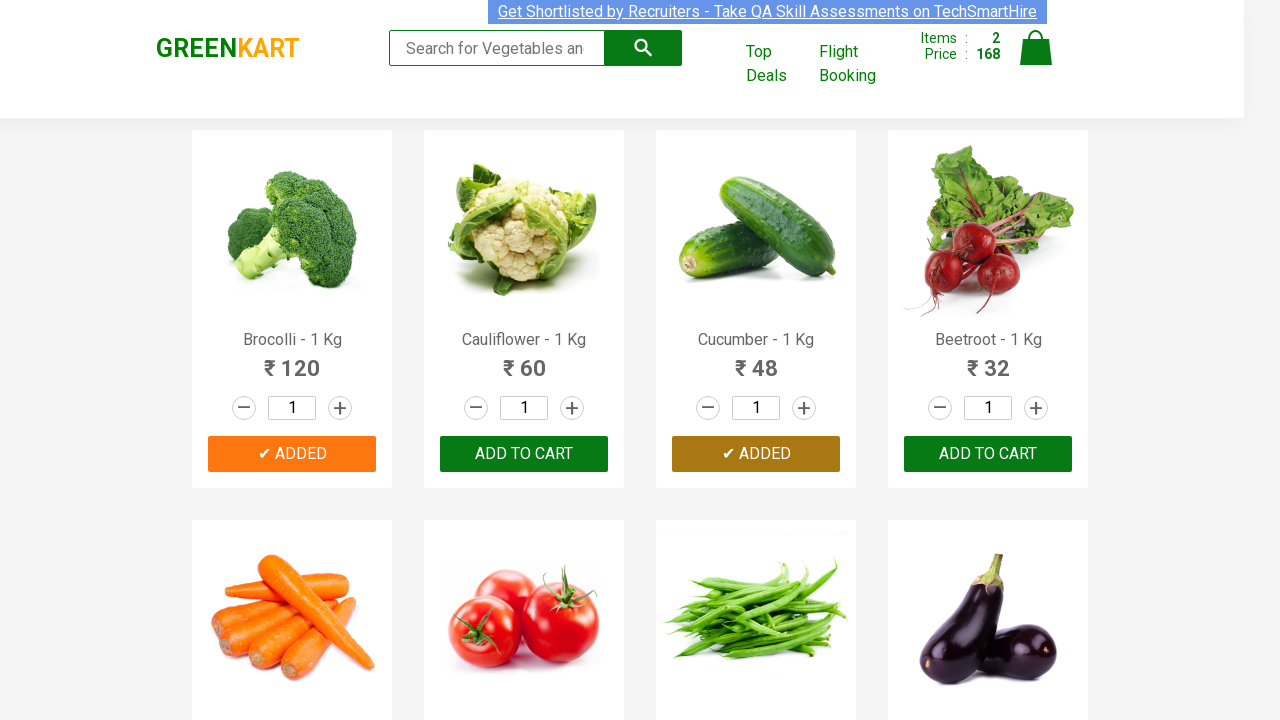

Added Beetroot to cart
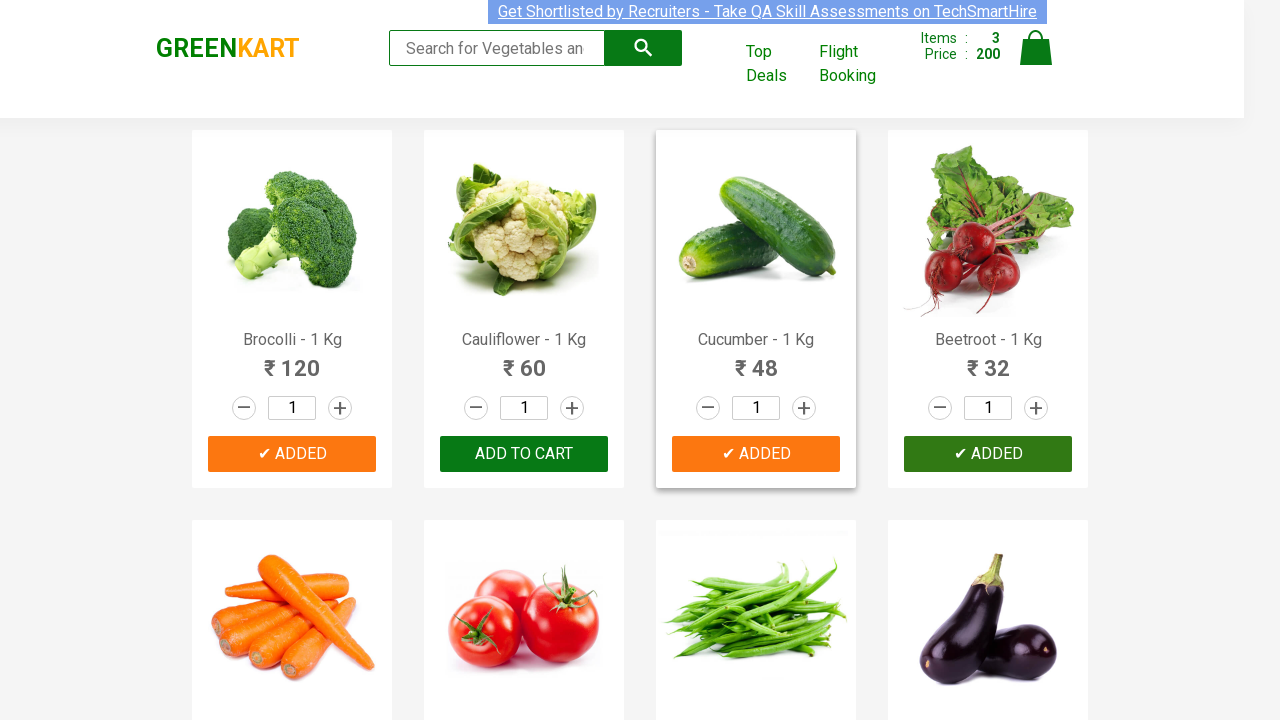

Added Tomato to cart
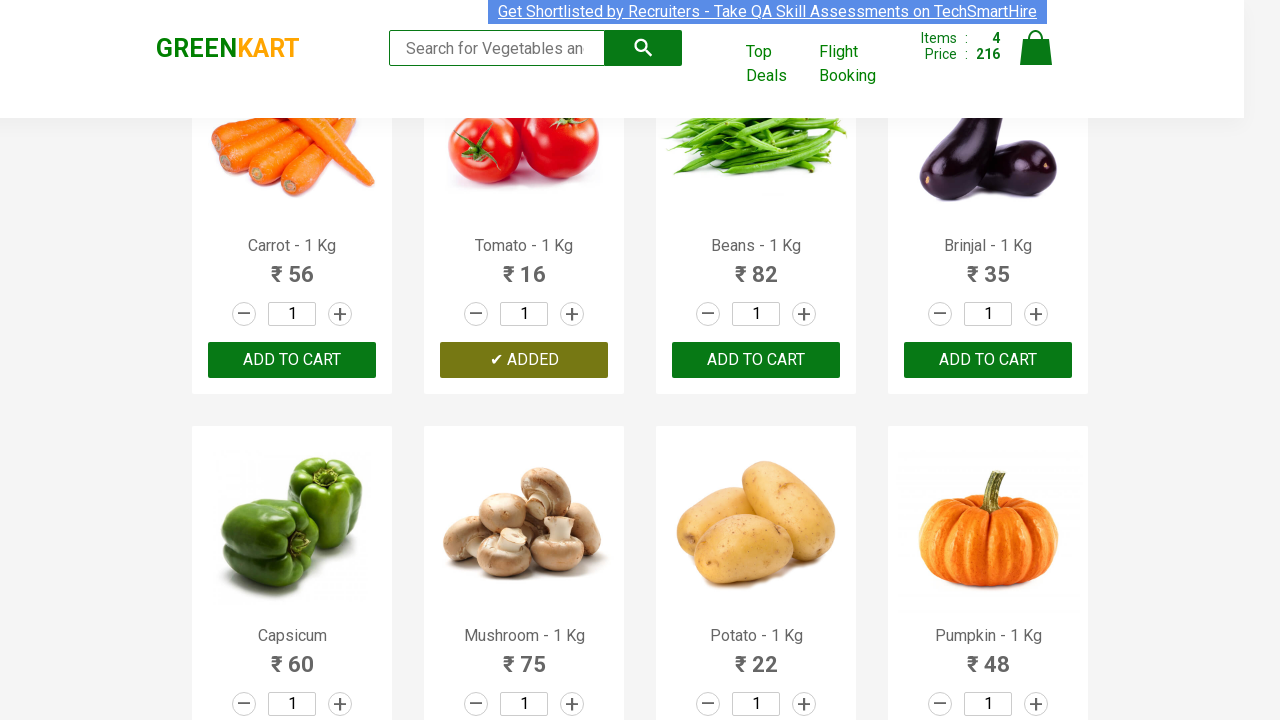

Clicked cart icon to view shopping cart at (1036, 48) on img[alt*='Cart']
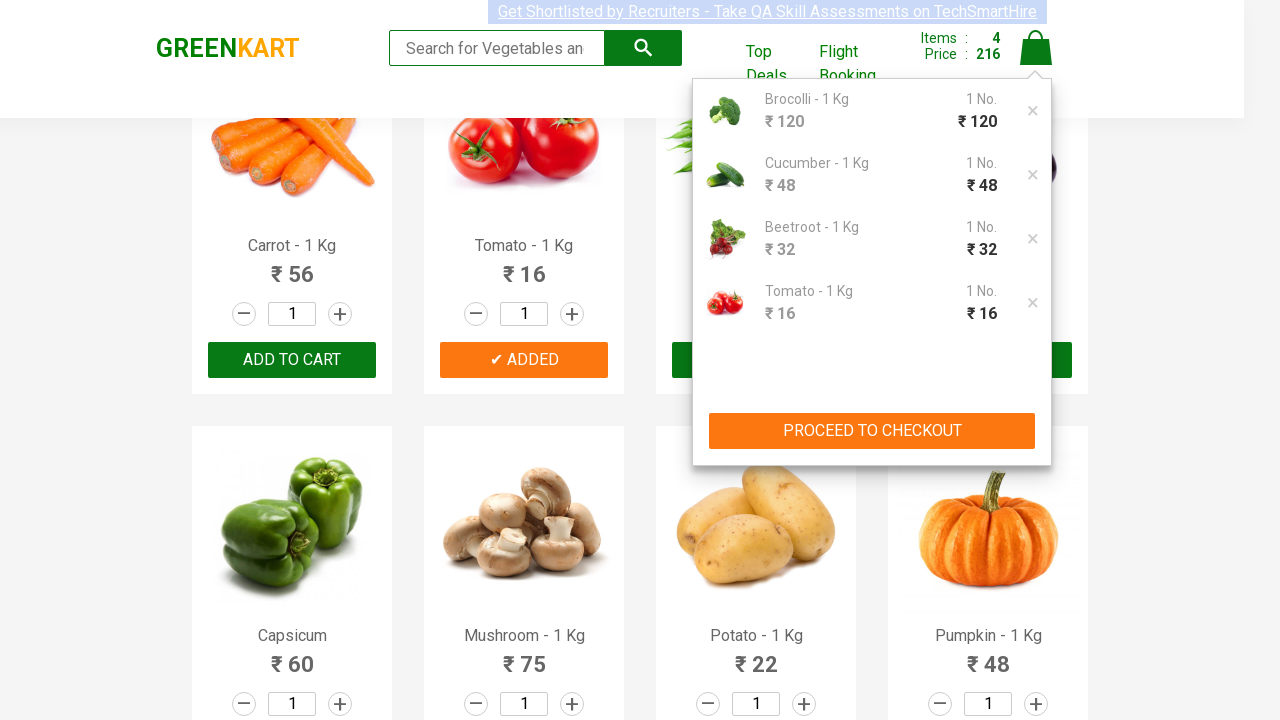

Clicked PROCEED TO CHECKOUT button at (872, 431) on xpath=//button[contains(text(),'PROCEED TO CHECKOUT')]
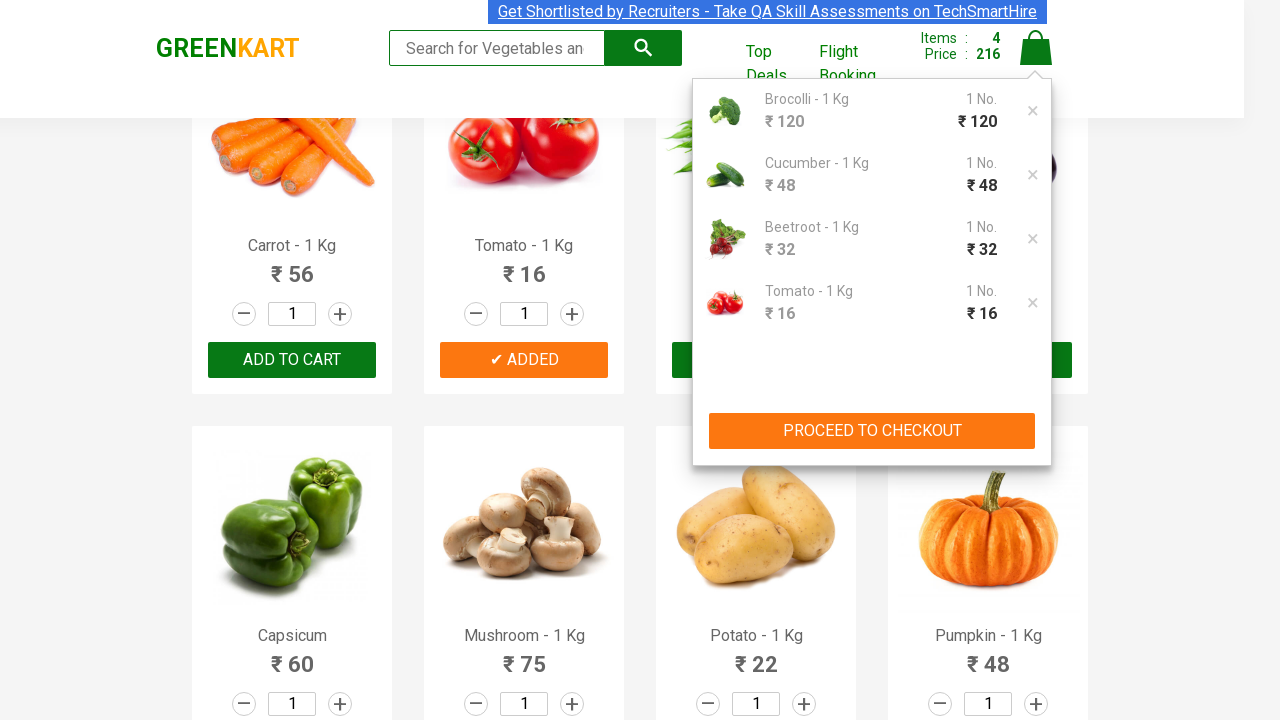

Entered promo code 'rahulshettyacademy' in the promo code field on input.promoCode
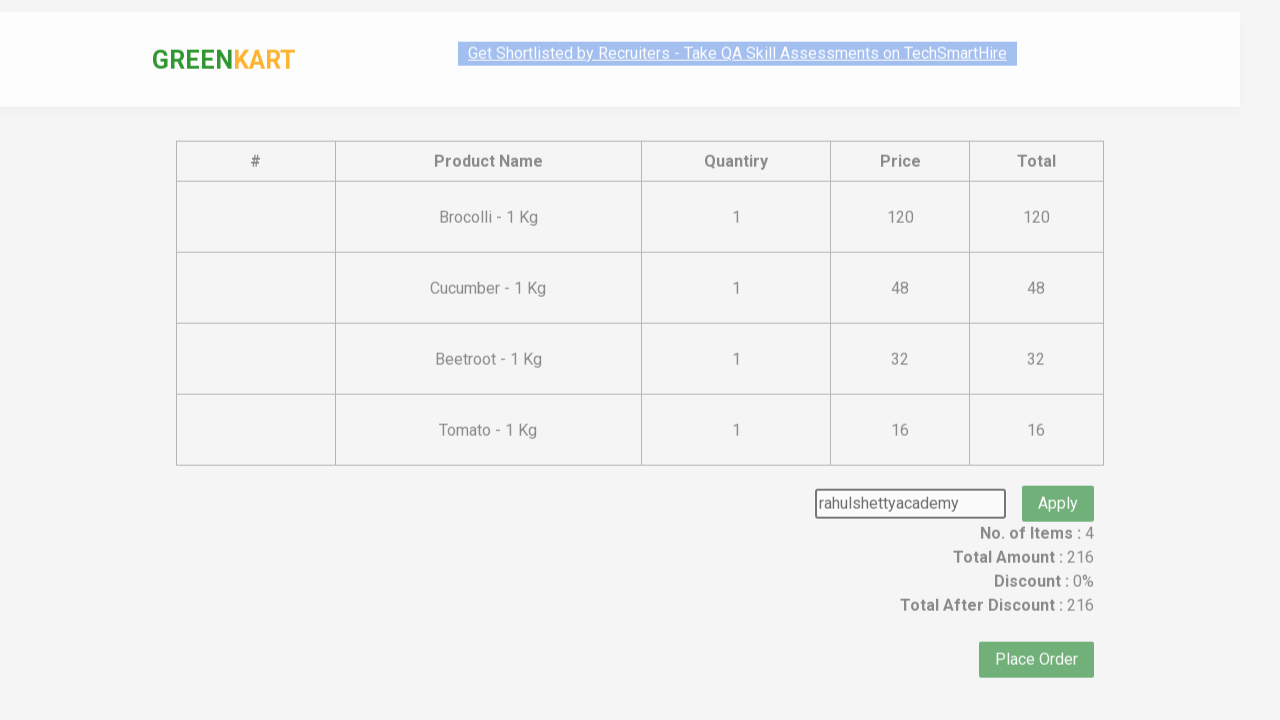

Clicked Apply button to apply the promo code at (1058, 477) on button.promoBtn
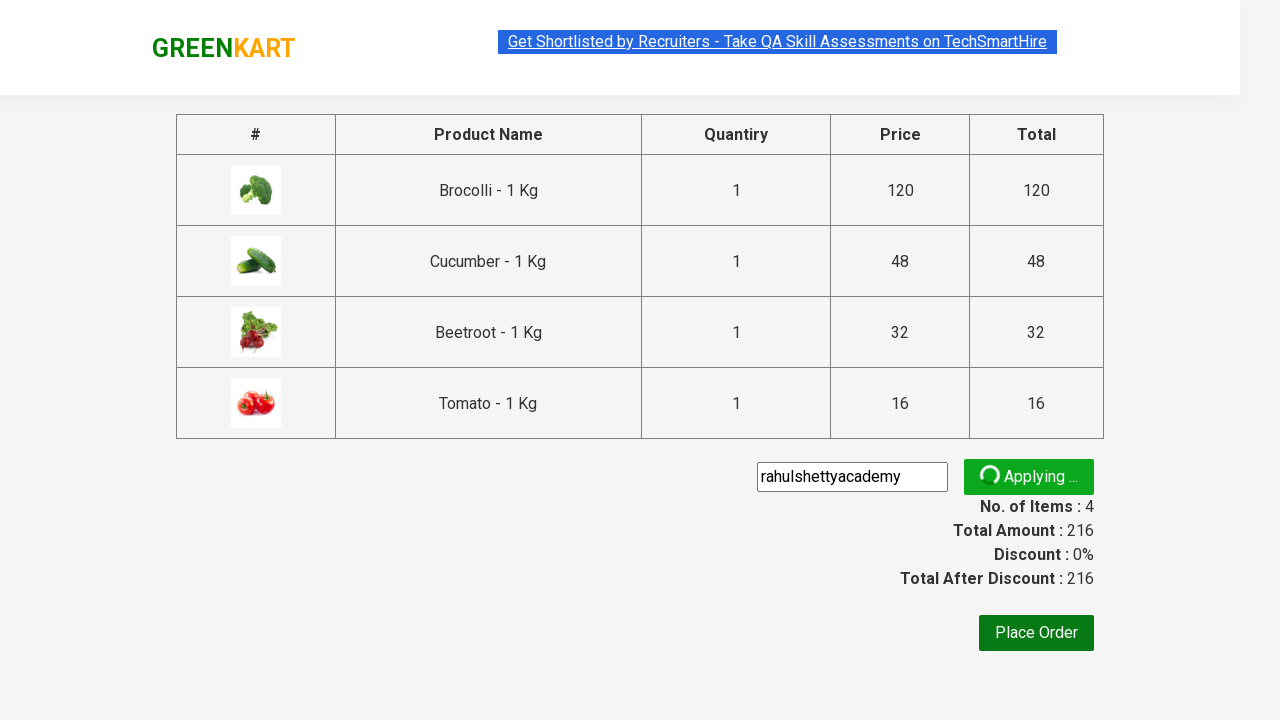

Promo code applied successfully - discount information appeared
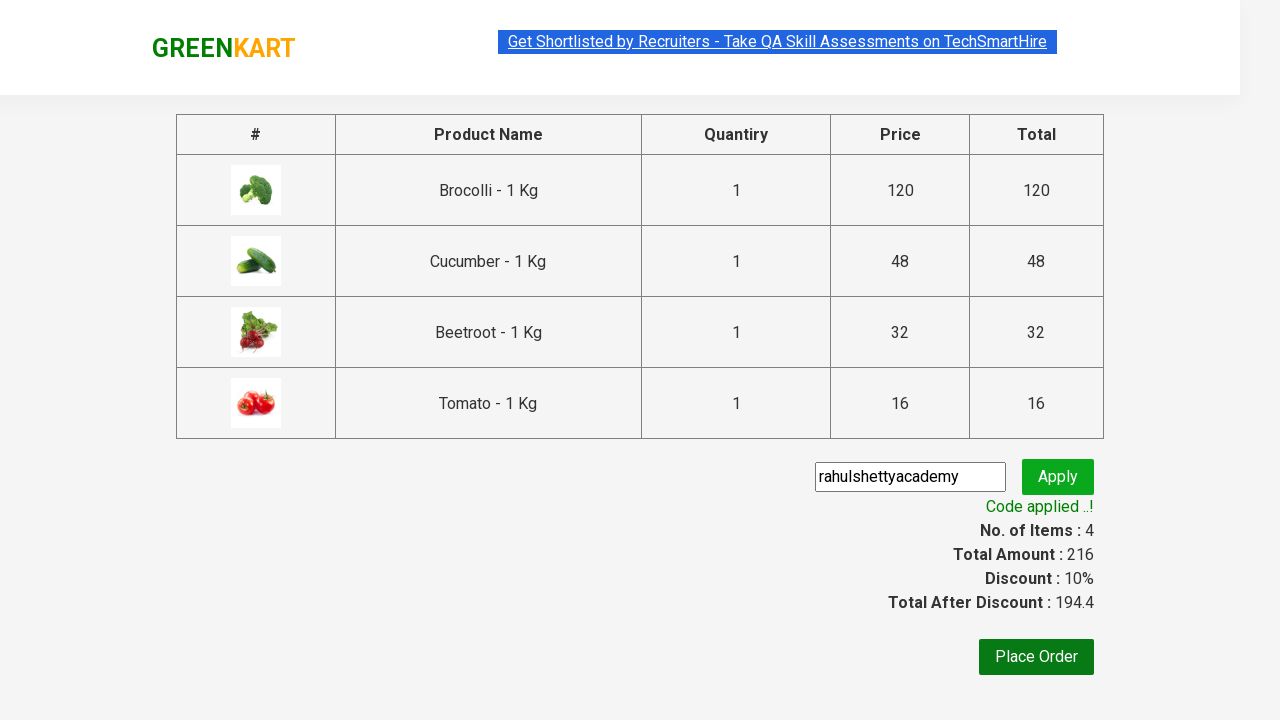

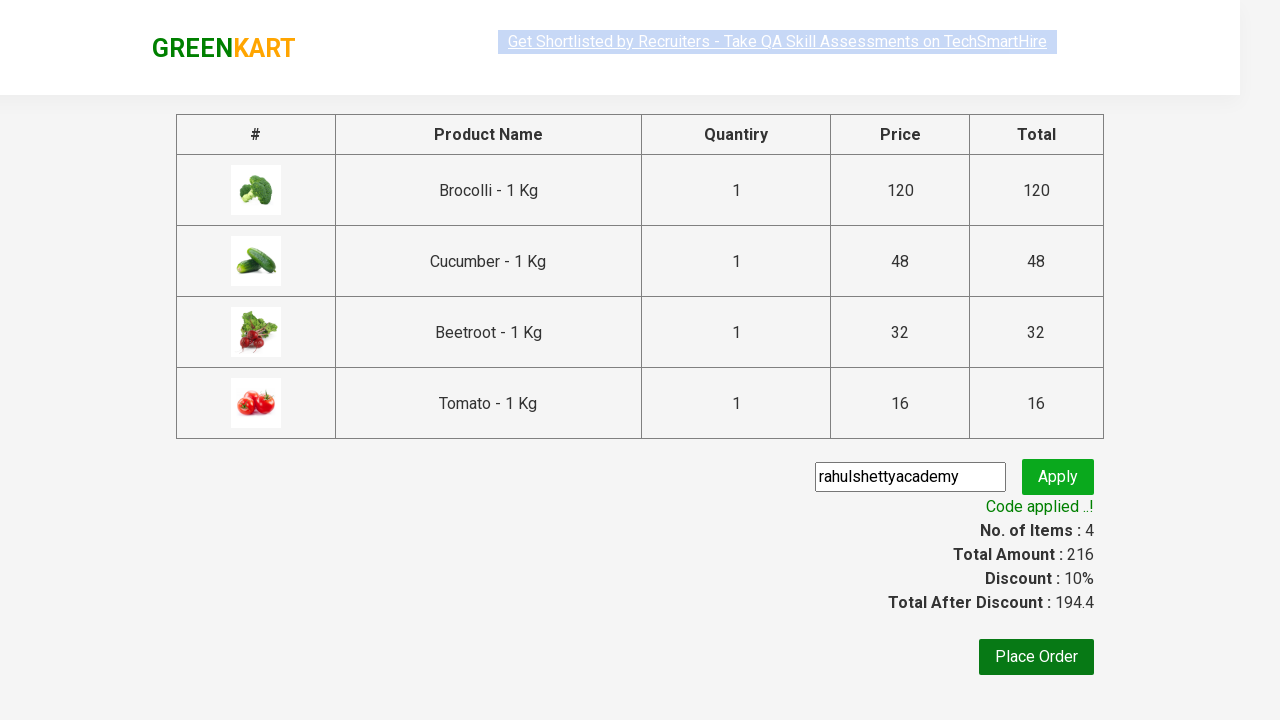